Tests JavaScript Prompt dialog by clicking the prompt button, entering text, and accepting it (OK case)

Starting URL: http://the-internet.herokuapp.com/javascript_alerts

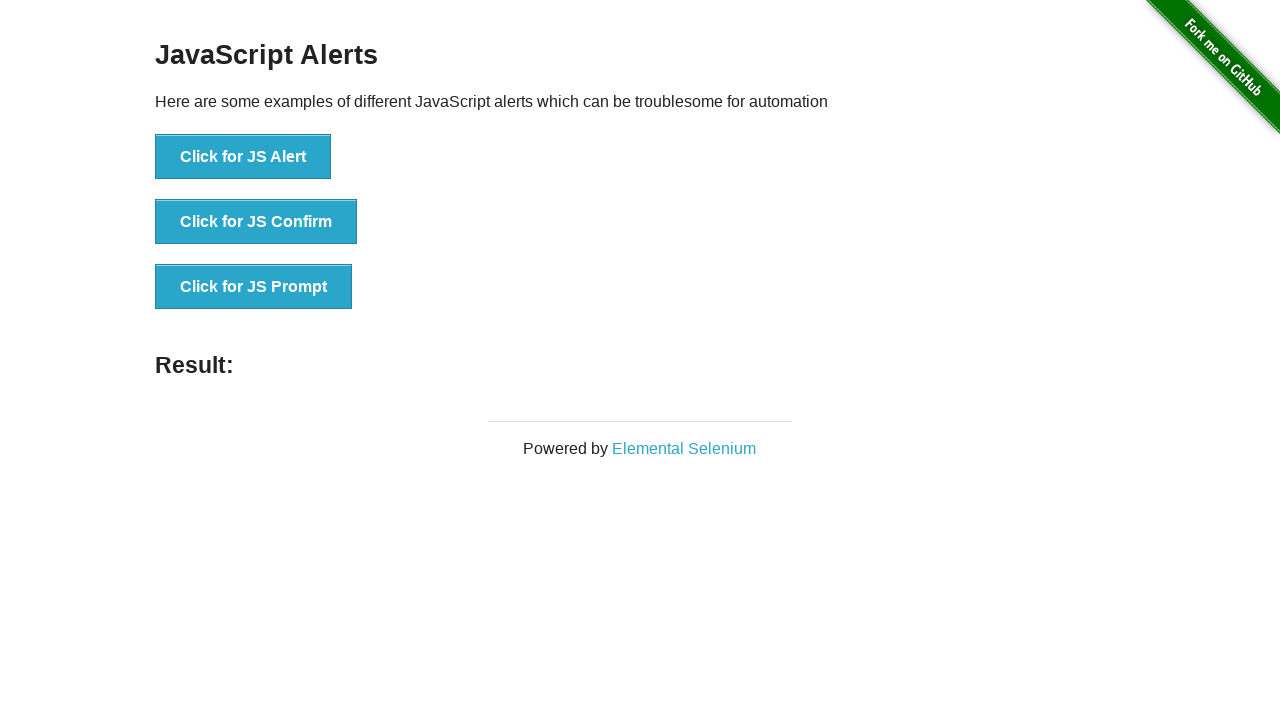

Set up dialog handler to accept prompt with text 'Hello from Playwright test!'
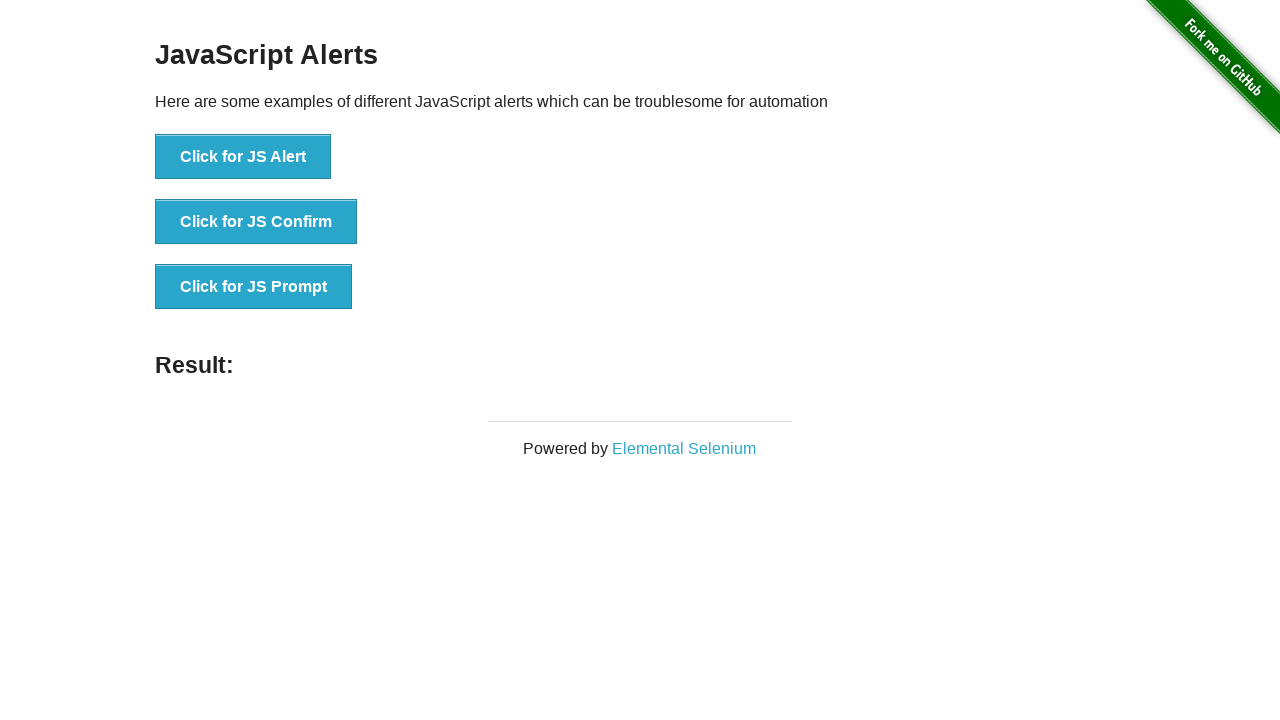

Clicked the JavaScript Prompt button at (254, 287) on xpath=//button[@onclick='jsPrompt()']
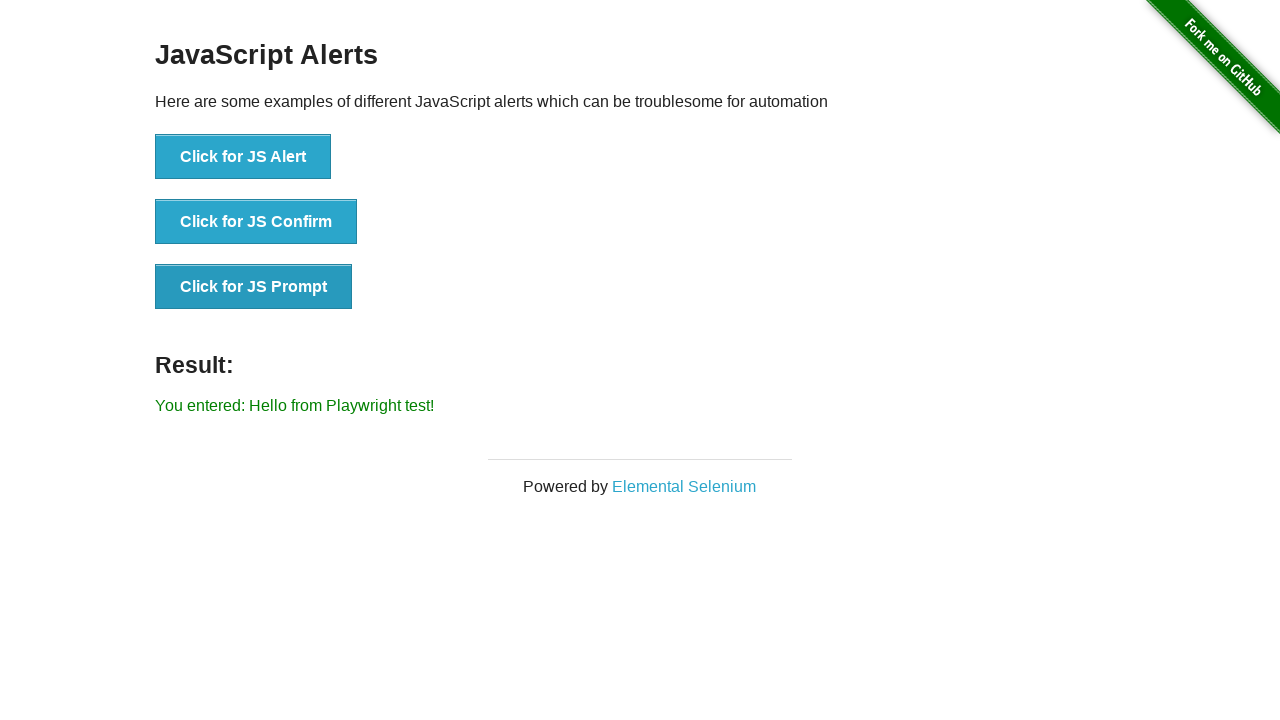

Result element loaded after accepting prompt dialog
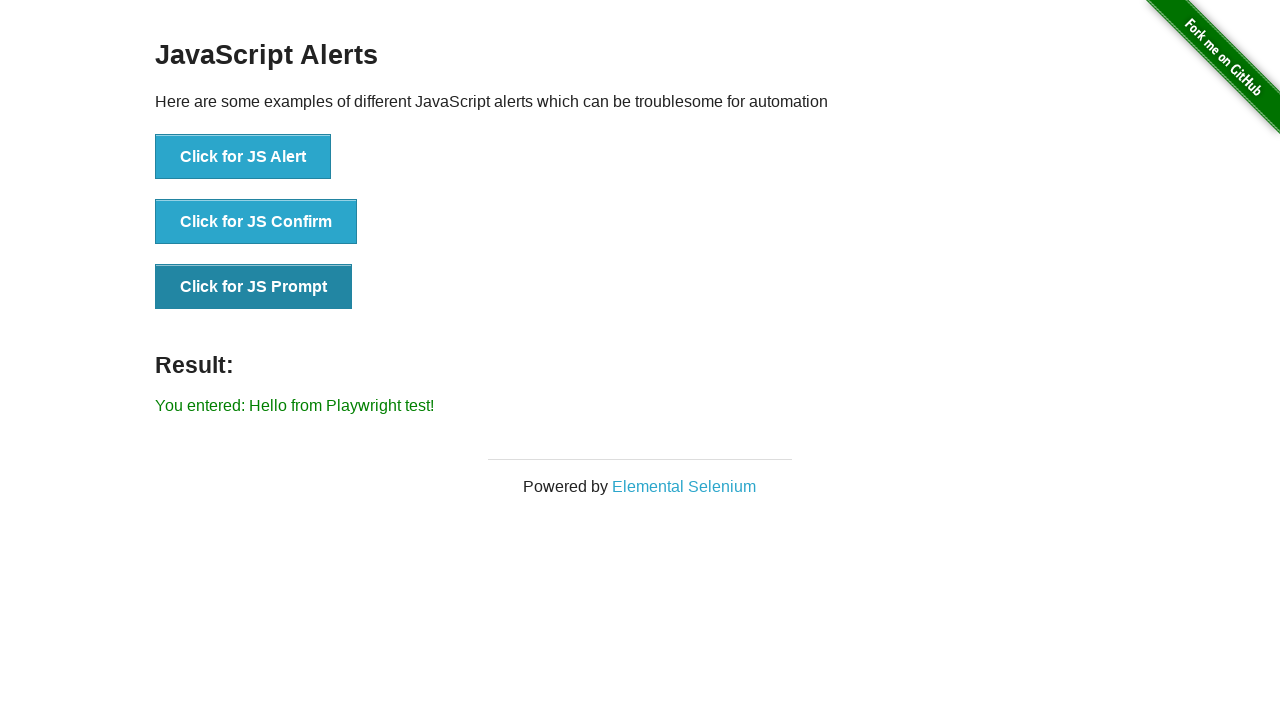

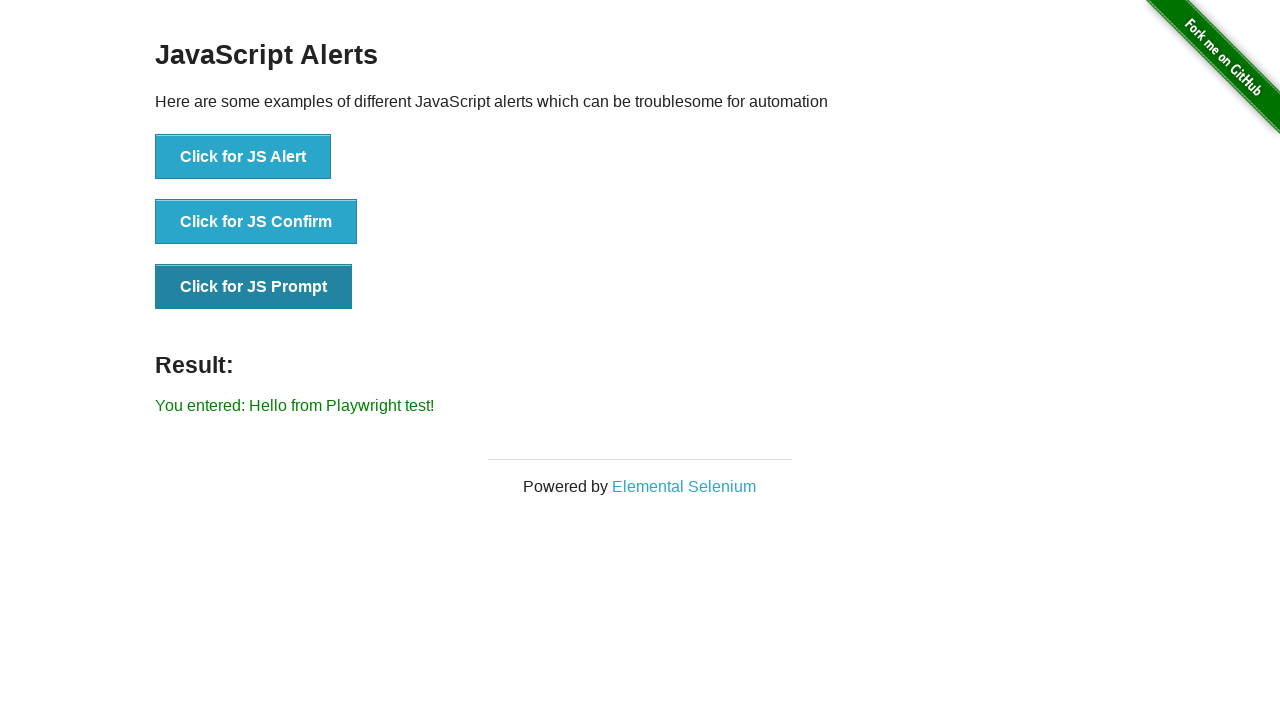